Tests the "Get started" link on the Playwright documentation site by clicking it and verifying the Installation heading appears

Starting URL: https://playwright.dev/

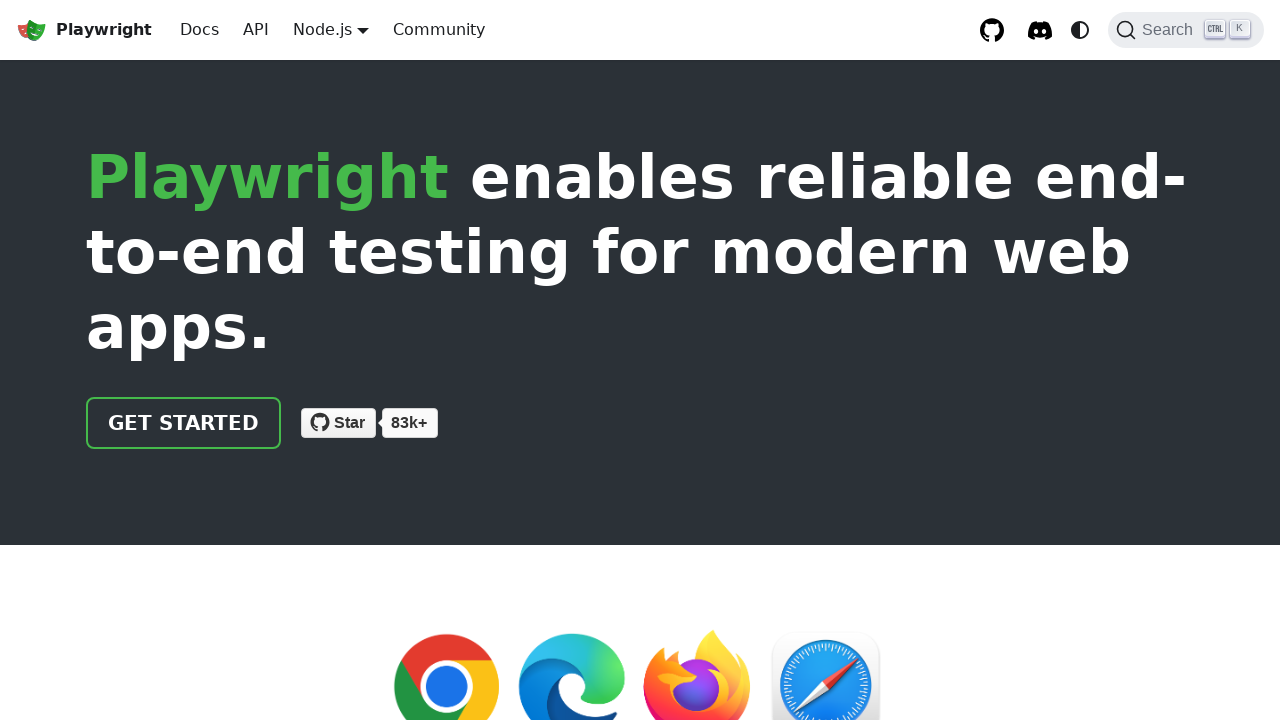

Clicked the 'Get started' link on Playwright documentation homepage at (184, 423) on internal:role=link[name="Get started"i]
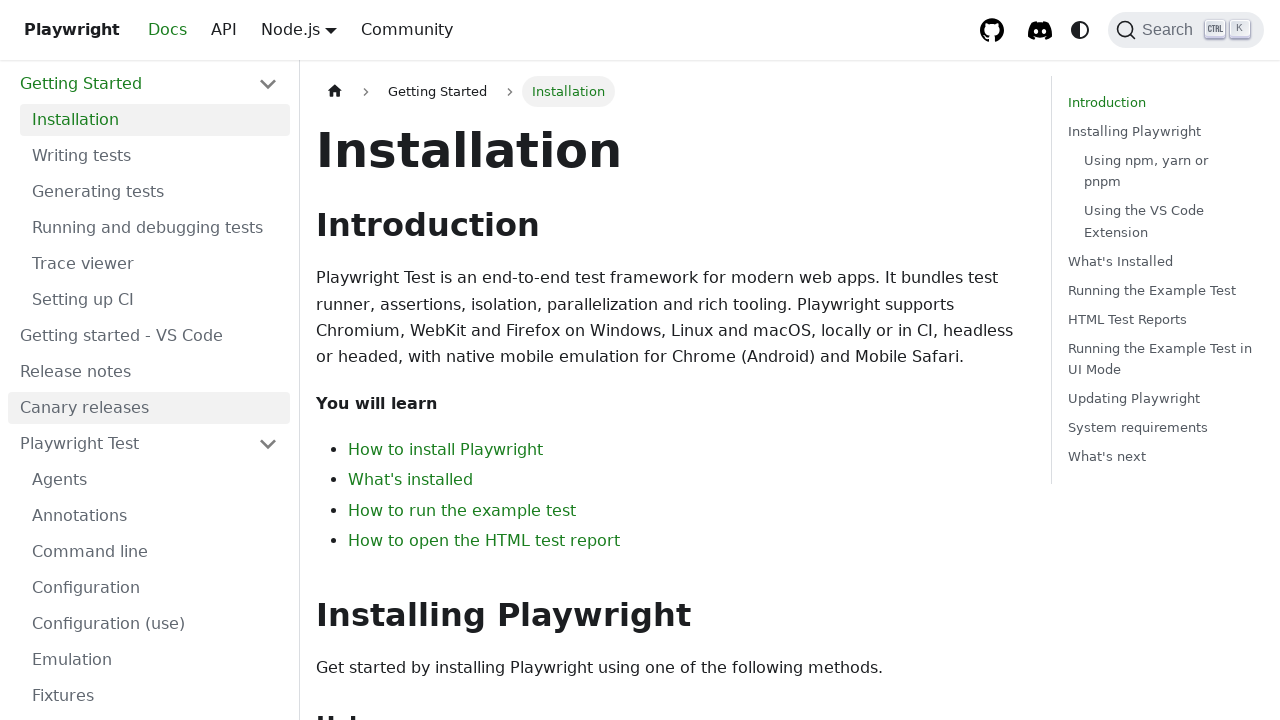

Installation heading appeared on the page
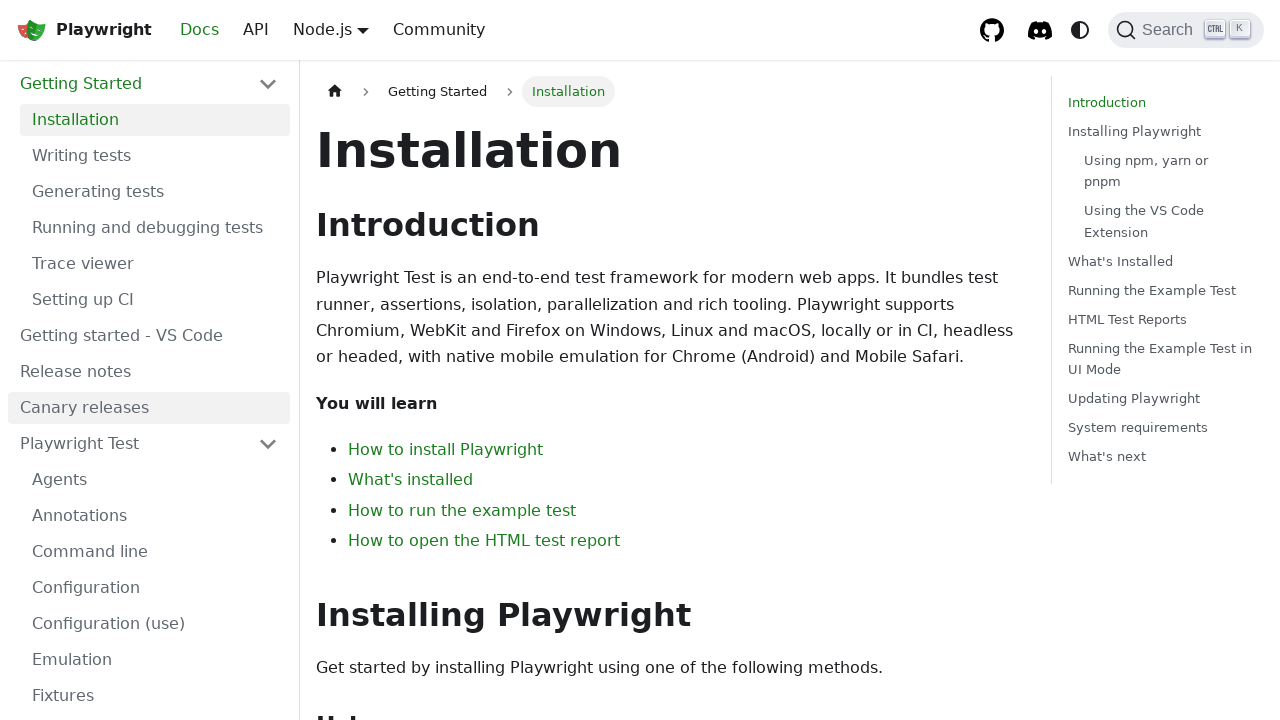

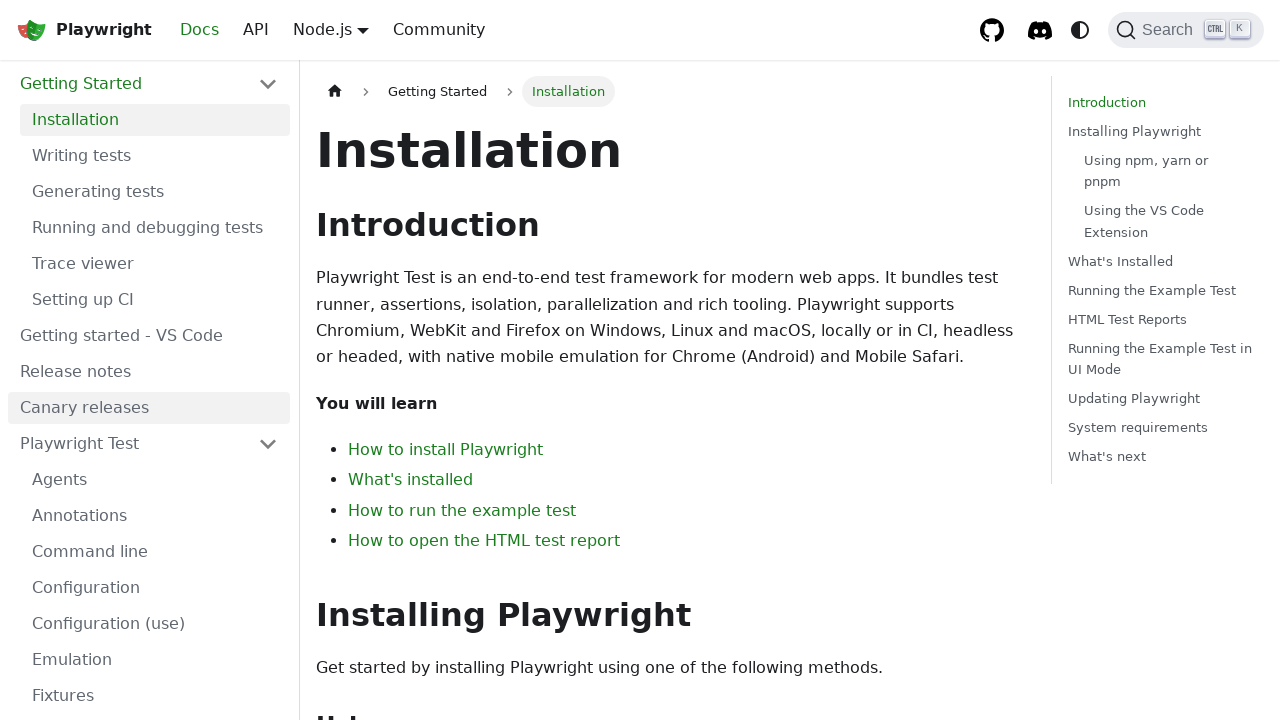